Tests the Text Box form on demoqa.com by navigating to the Elements section, filling out the form with user details (name, email, addresses), submitting the form, and verifying the output displays the entered information correctly.

Starting URL: https://demoqa.com/

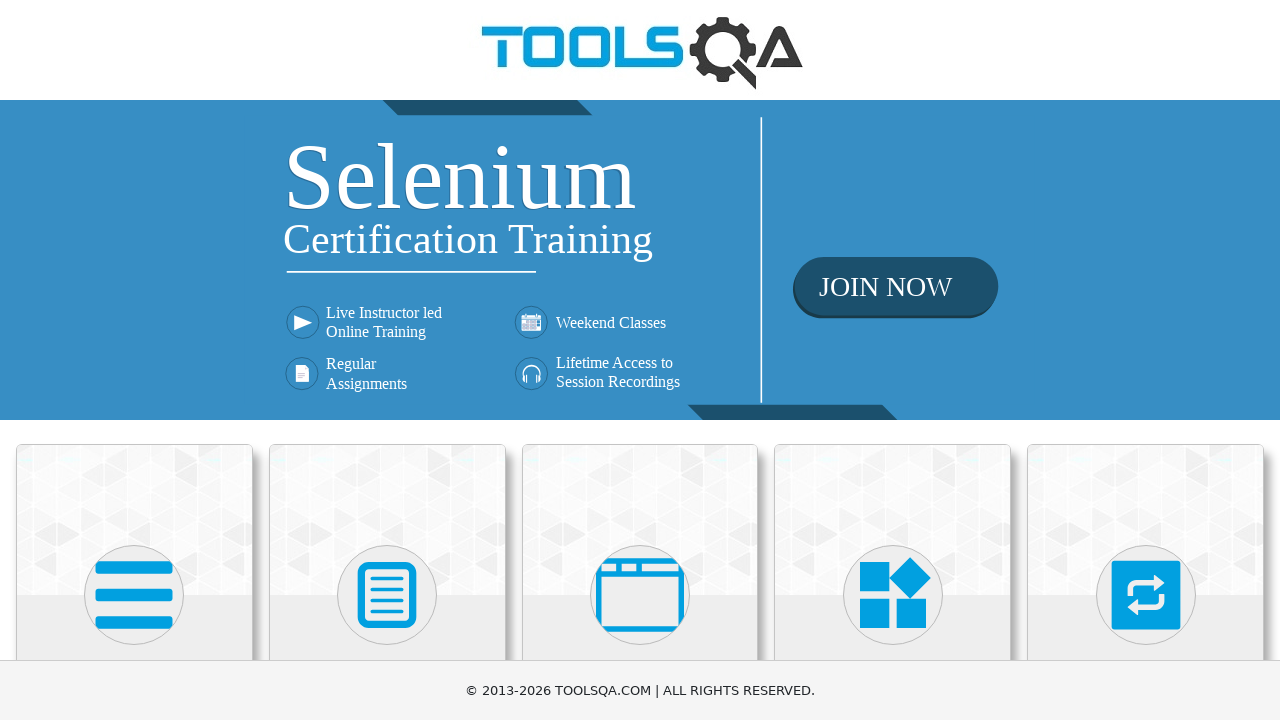

Located Elements card
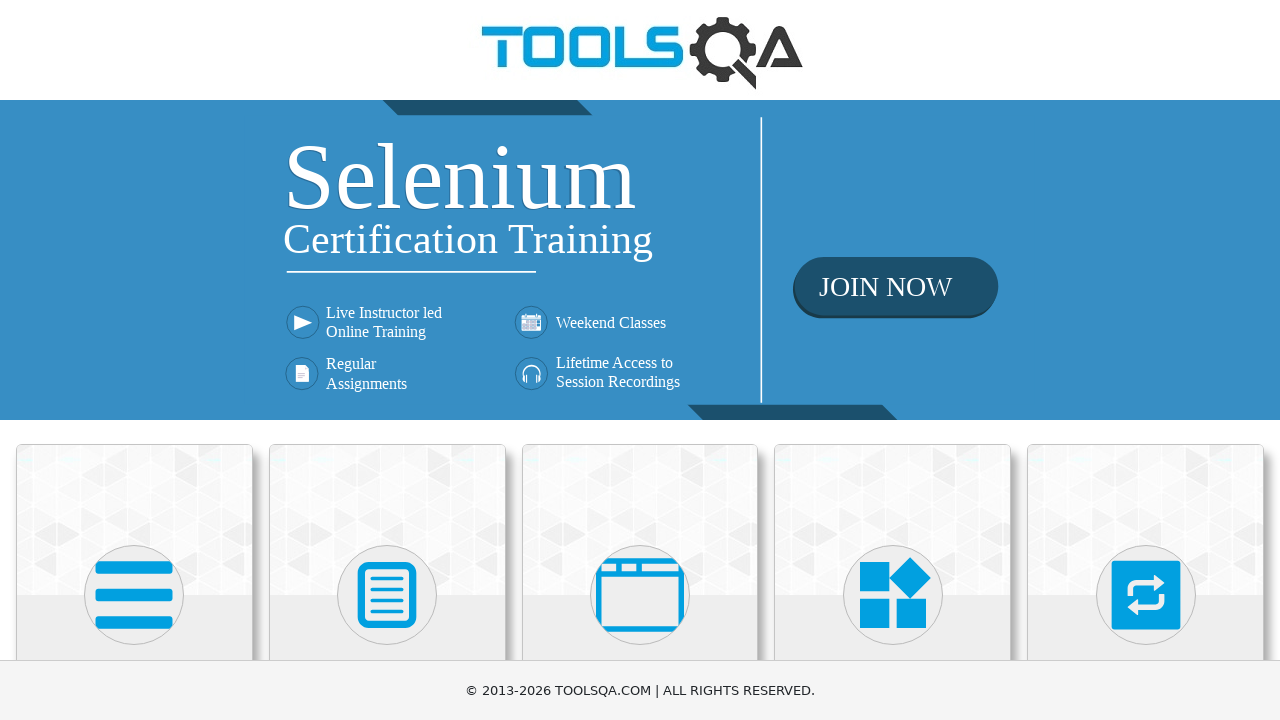

Scrolled Elements card into view
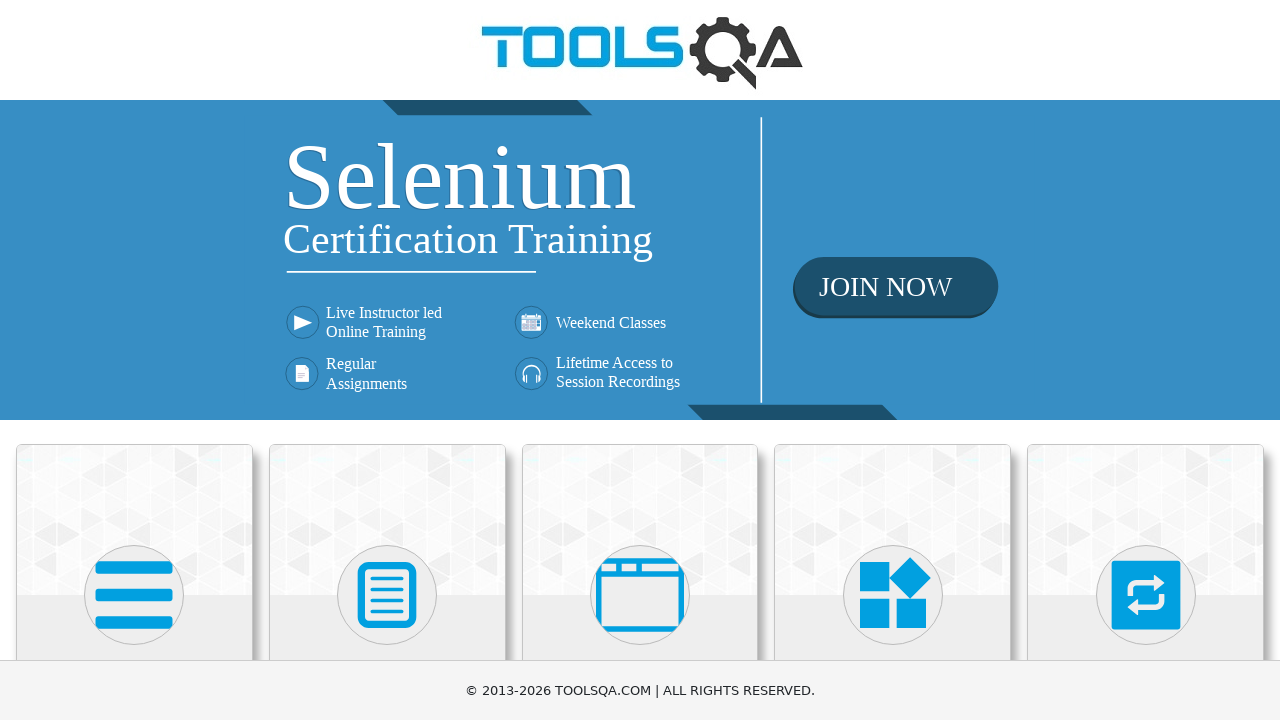

Clicked on Elements card to navigate to Elements section at (134, 360) on xpath=//h5[text()='Elements']
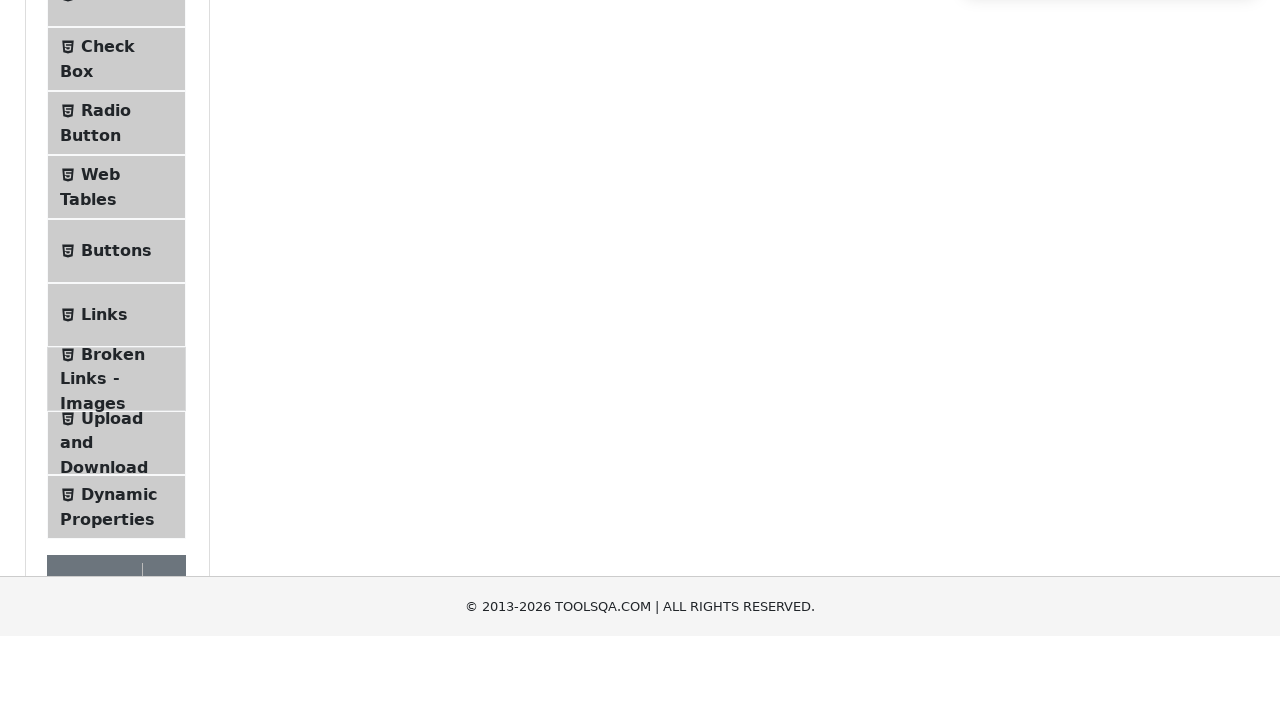

Clicked on Text Box menu item at (119, 261) on xpath=//span[text()='Text Box']
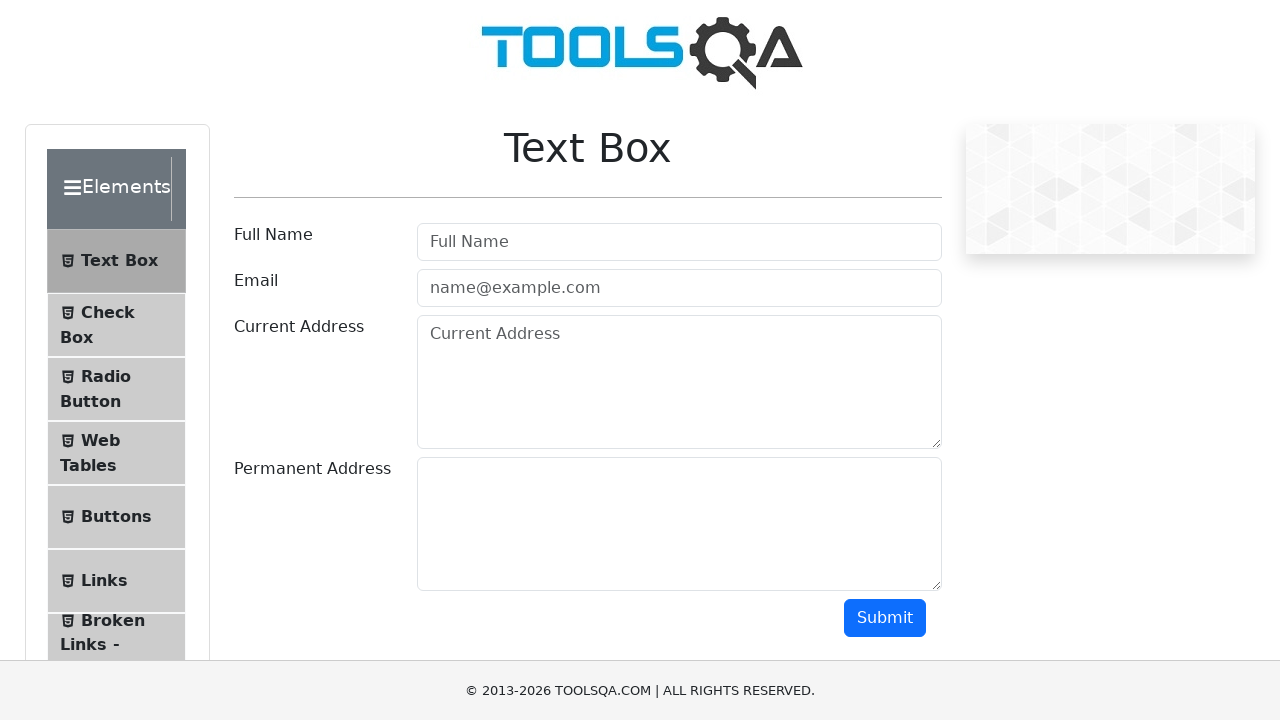

Filled Full Name field with 'User1' on #userName
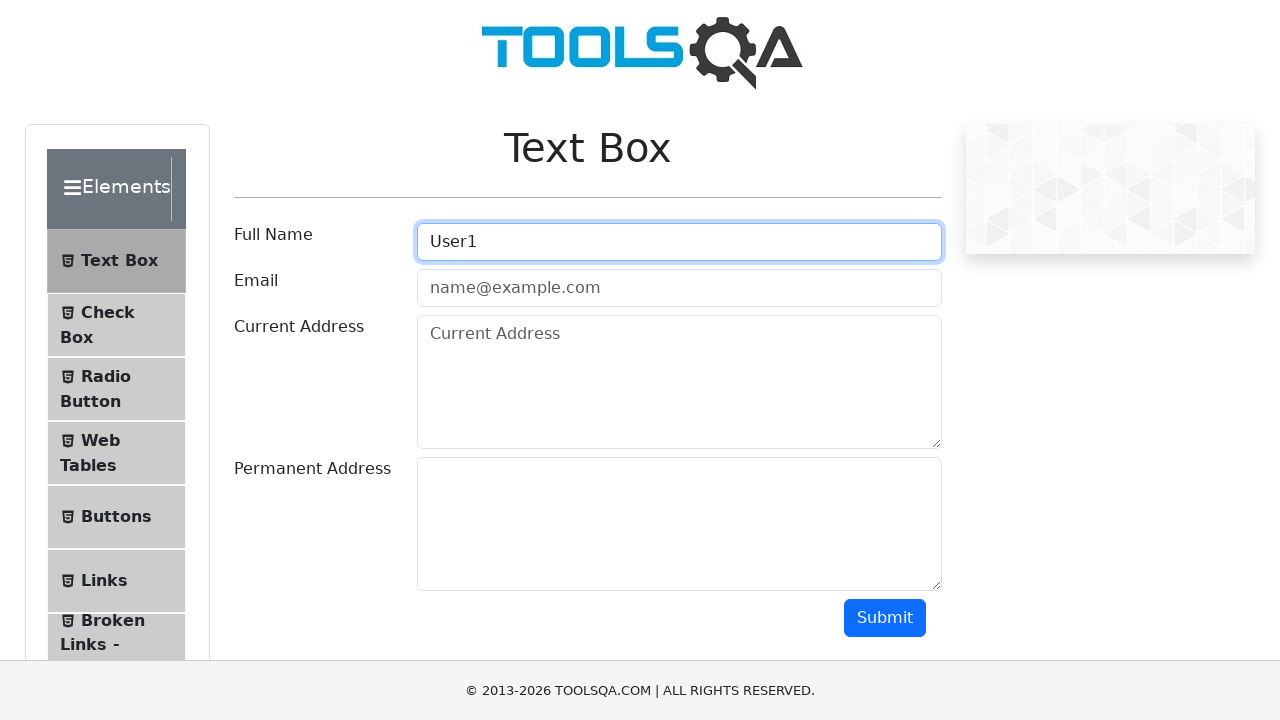

Filled Email field with 'user1@example.com' on #userEmail
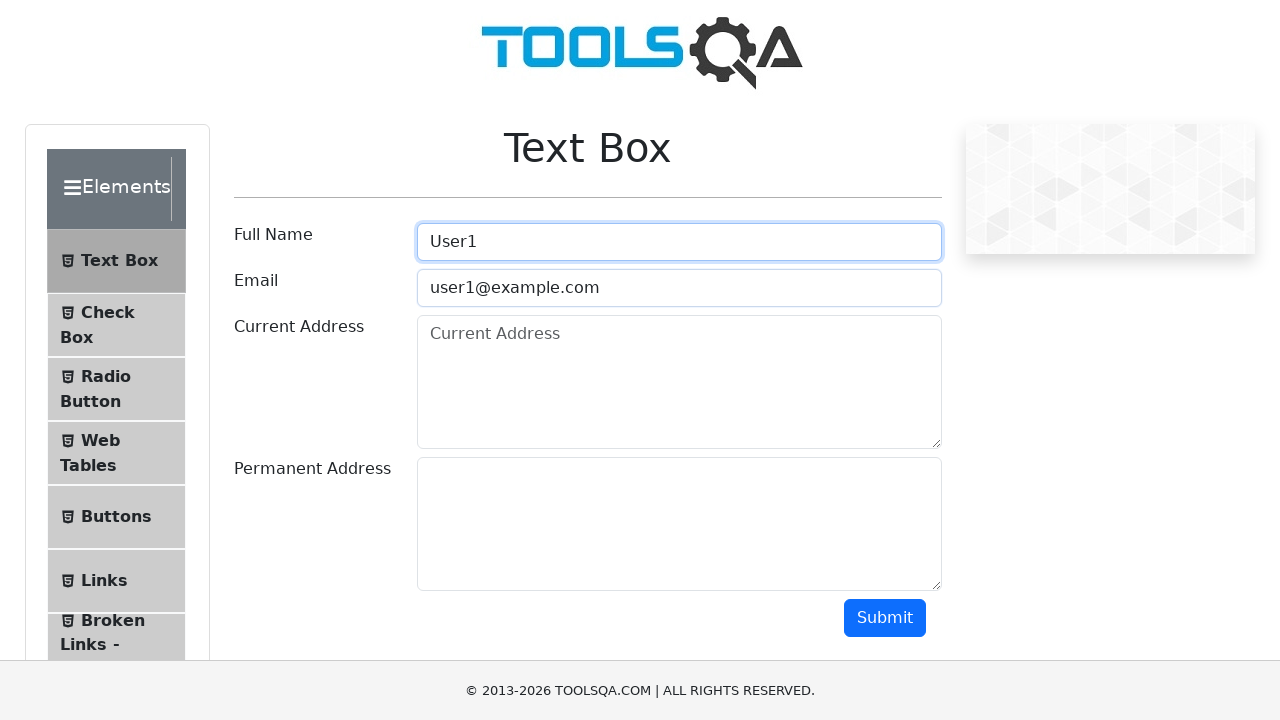

Filled Current Address field with 'Moscow' on #currentAddress
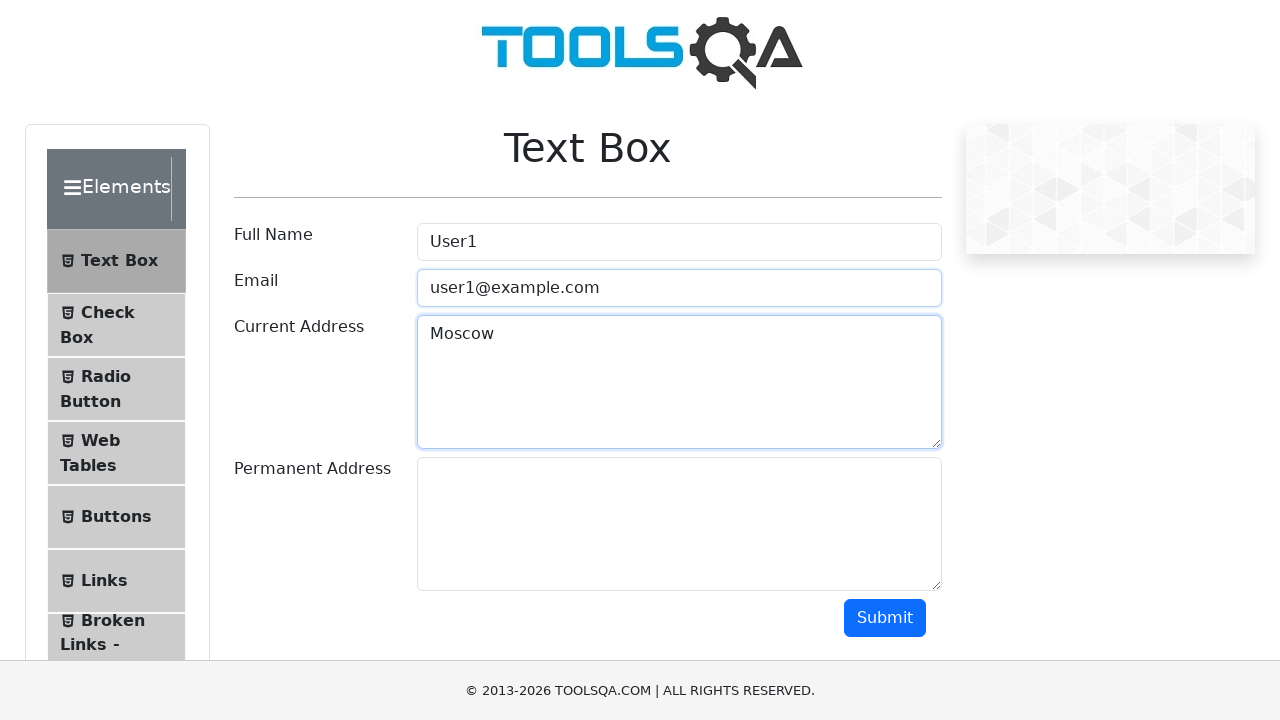

Located Permanent Address field
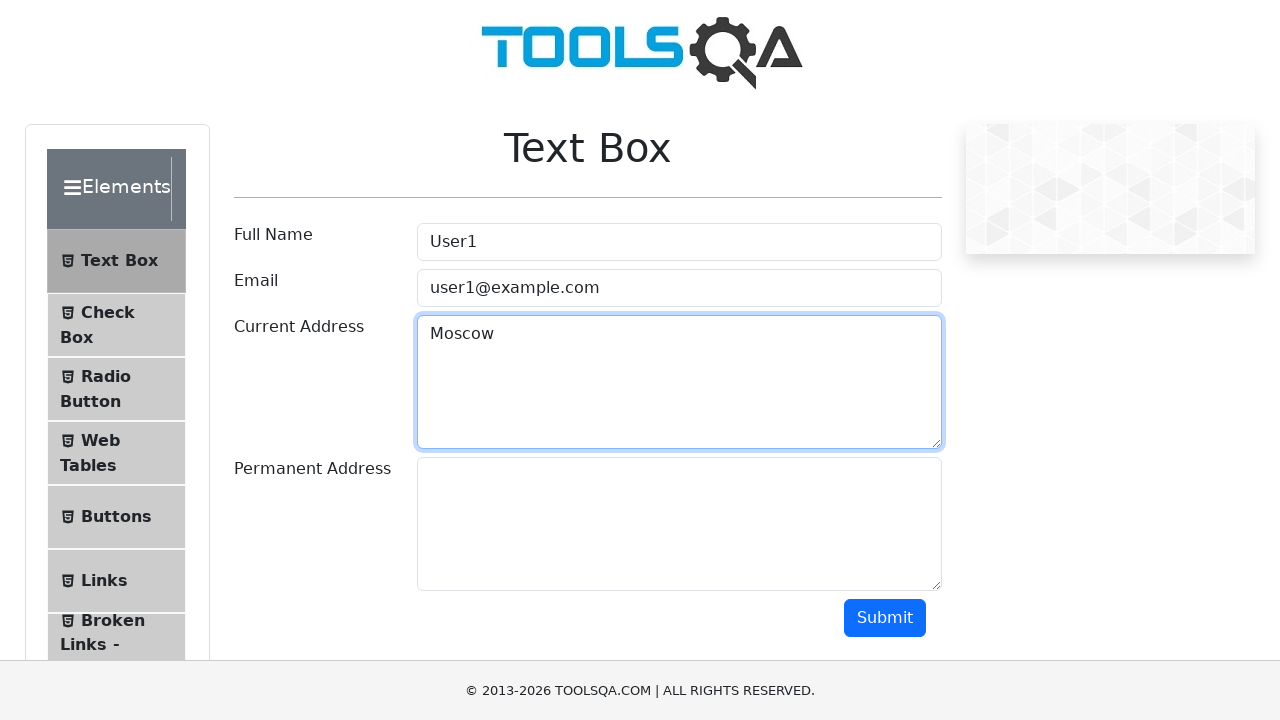

Scrolled Permanent Address field into view
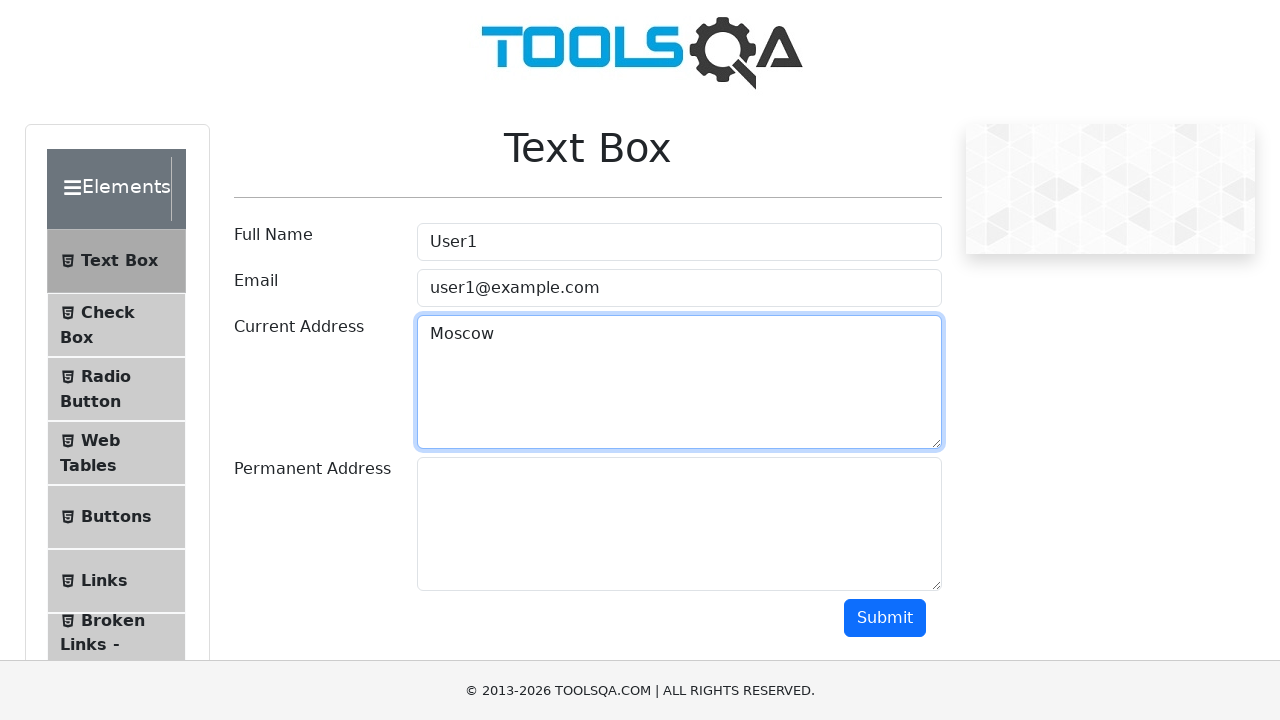

Filled Permanent Address field with 'Kursk' on #permanentAddress
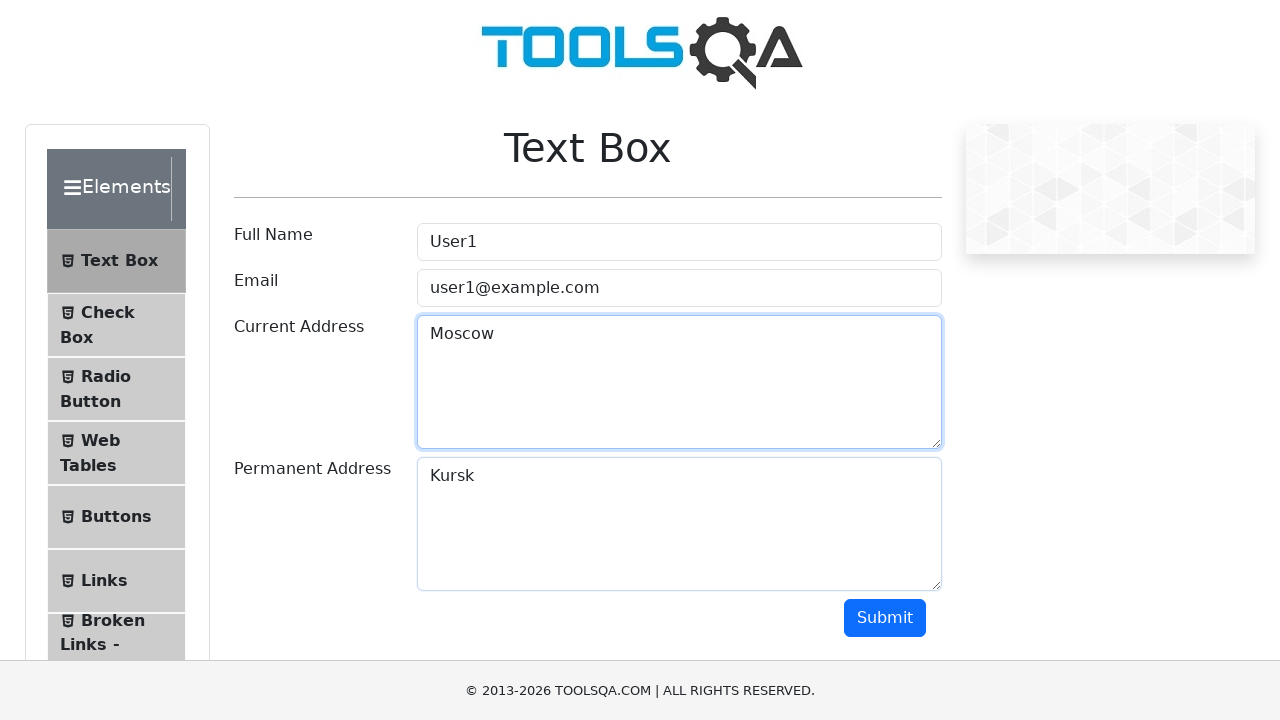

Located Submit button
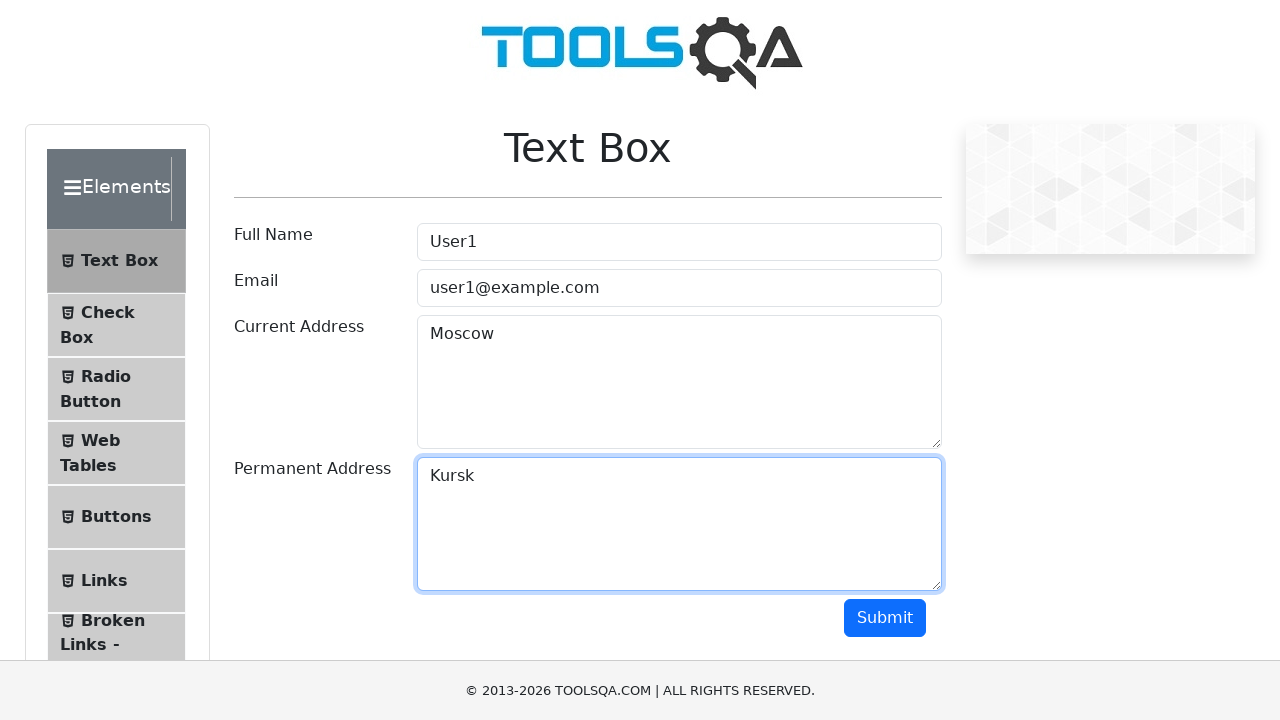

Scrolled Submit button into view
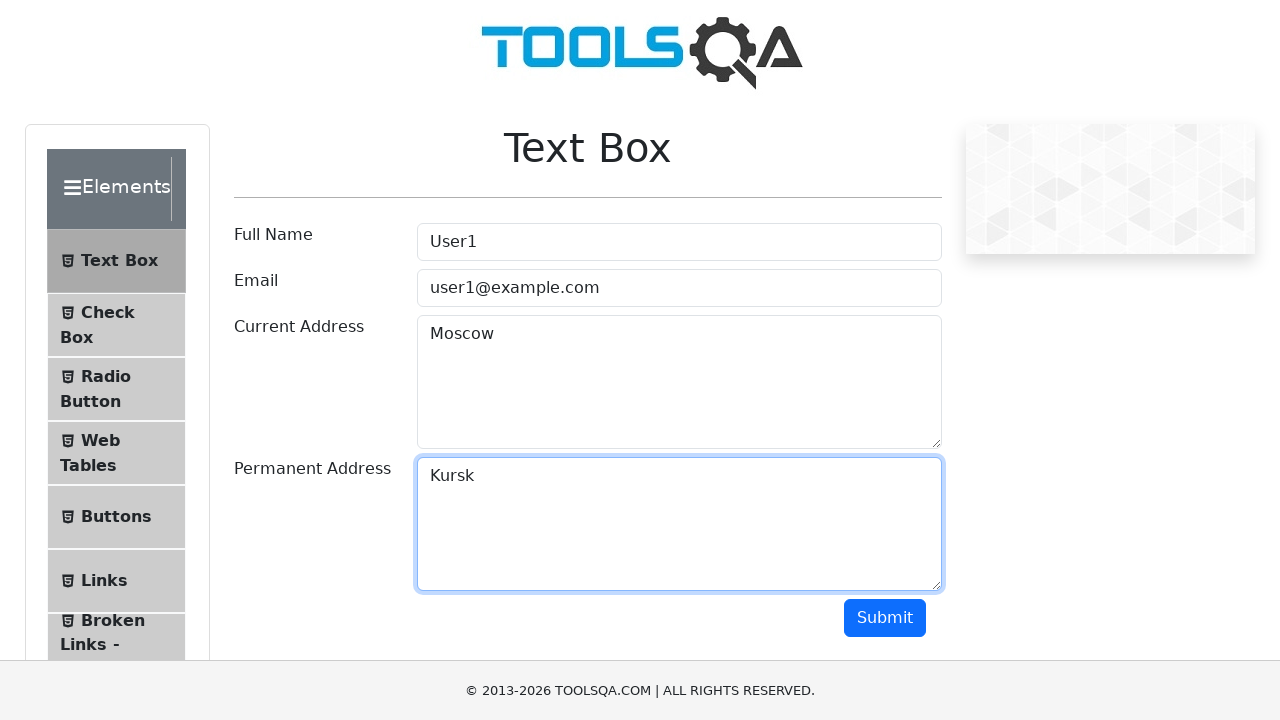

Clicked Submit button to submit the form at (885, 618) on #submit
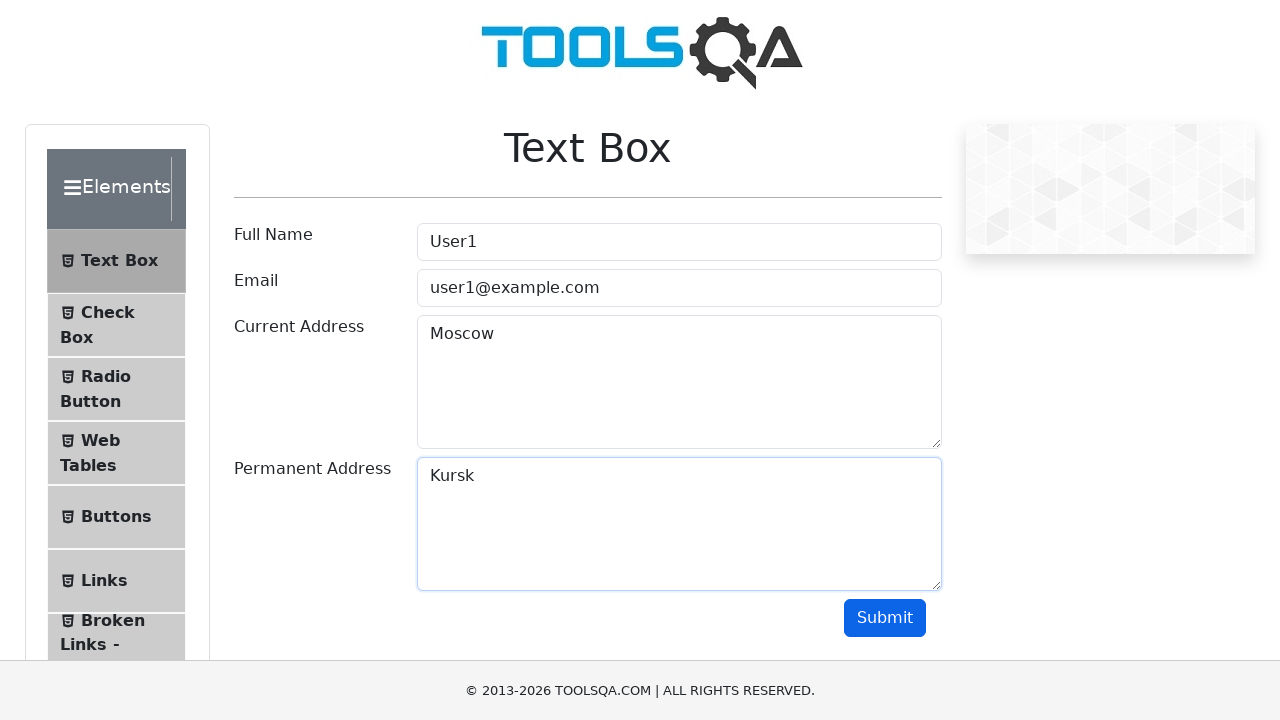

Output name field loaded after form submission
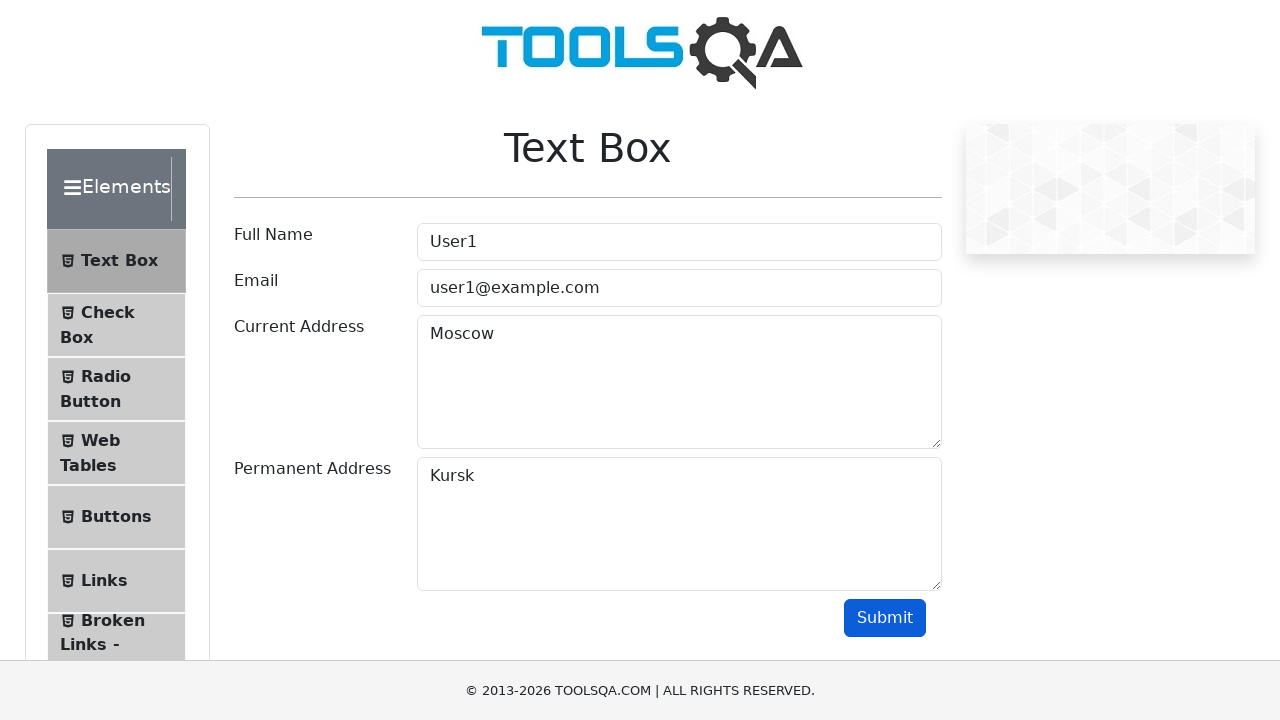

Output email field loaded, verifying form submission was successful
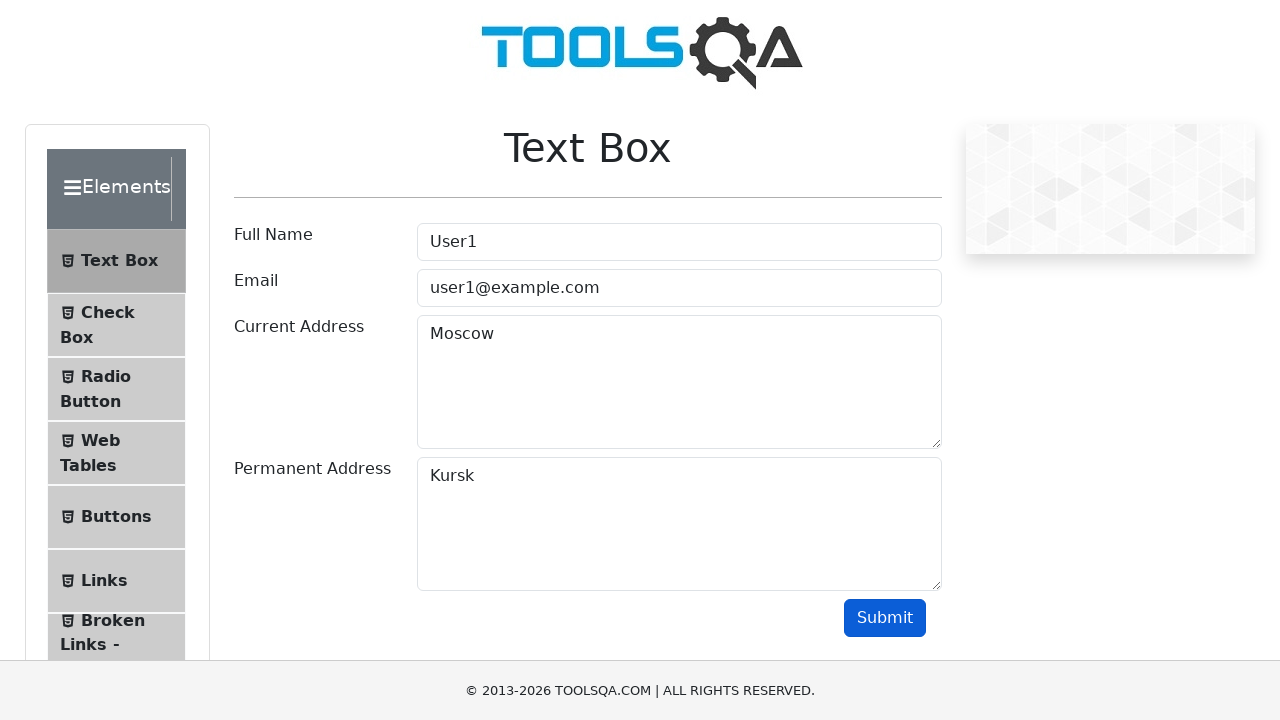

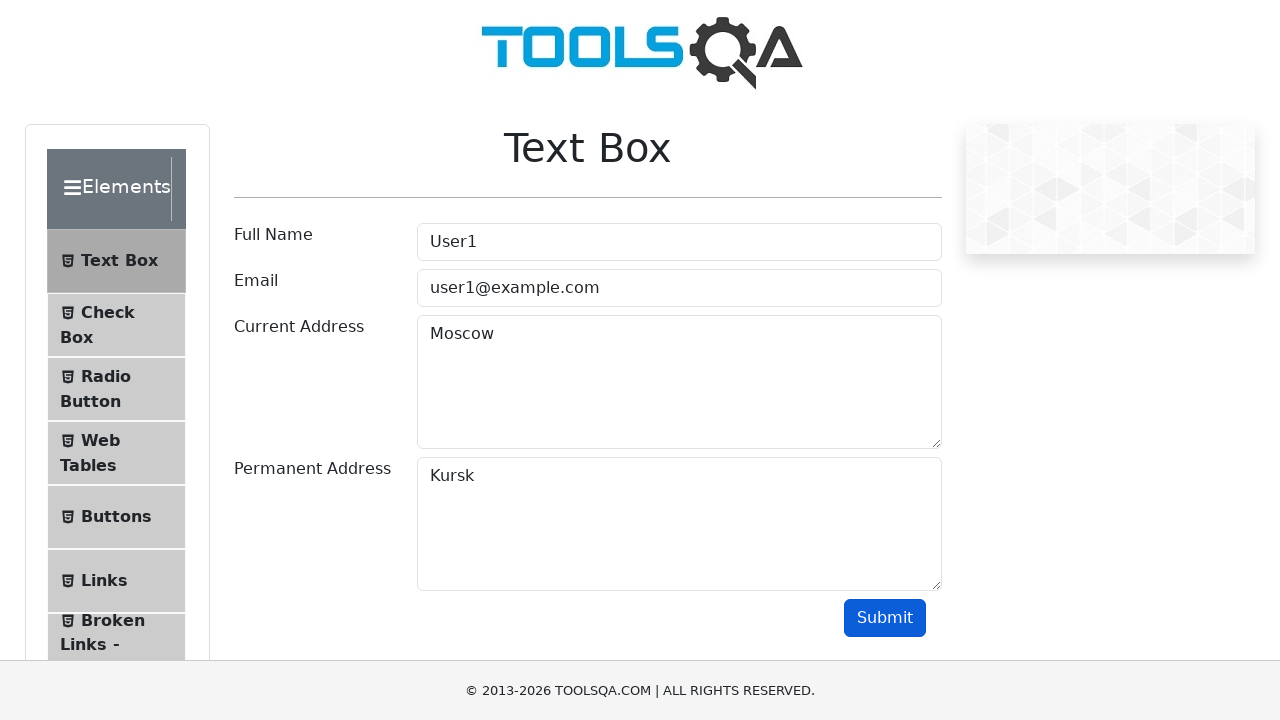